Tests file download functionality by clicking on download links on the-internet.herokuapp.com download page

Starting URL: http://the-internet.herokuapp.com/download

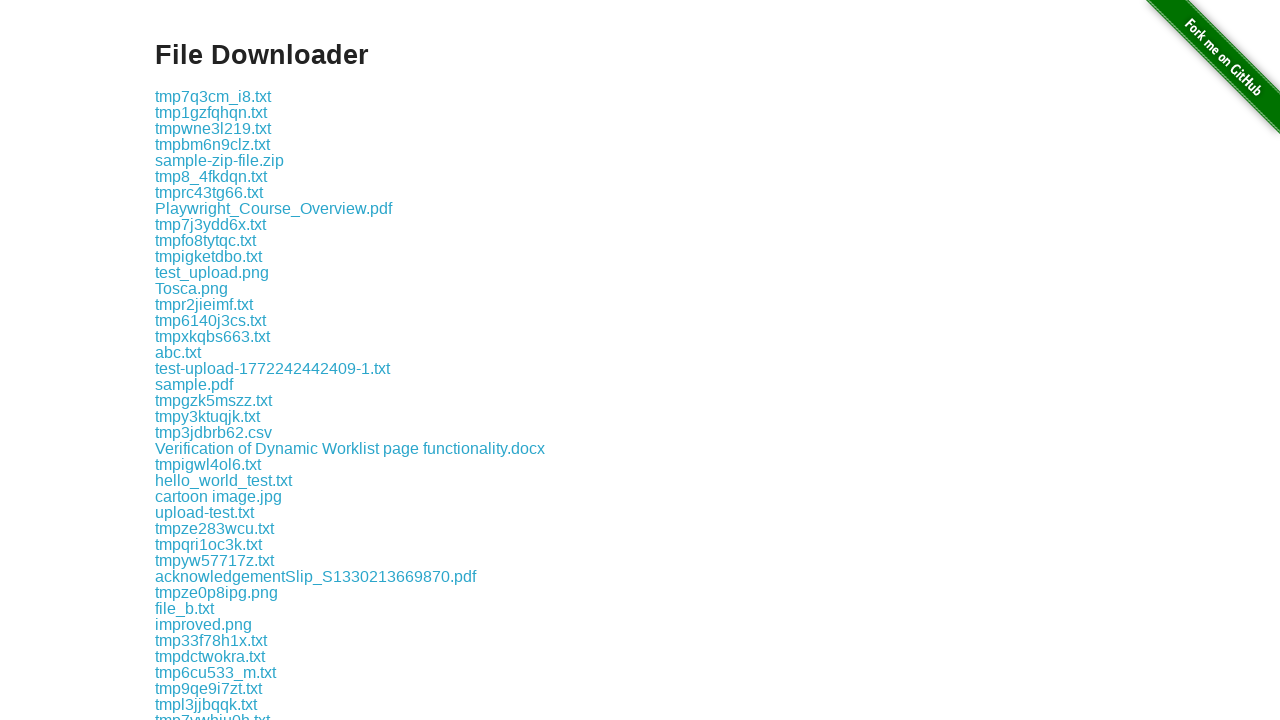

Clicked on 'some-file.txt' download link at (198, 360) on a:text('some-file.txt')
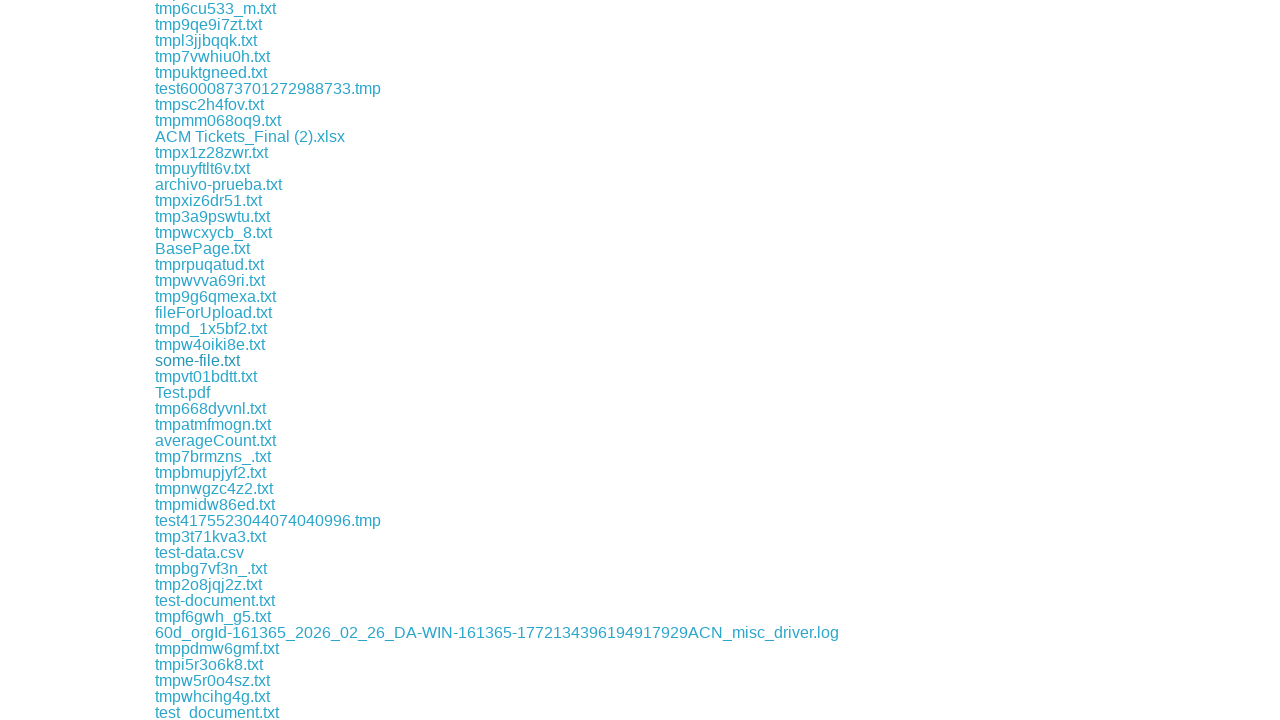

Clicked on the first link in the example section at (213, 96) on .example a
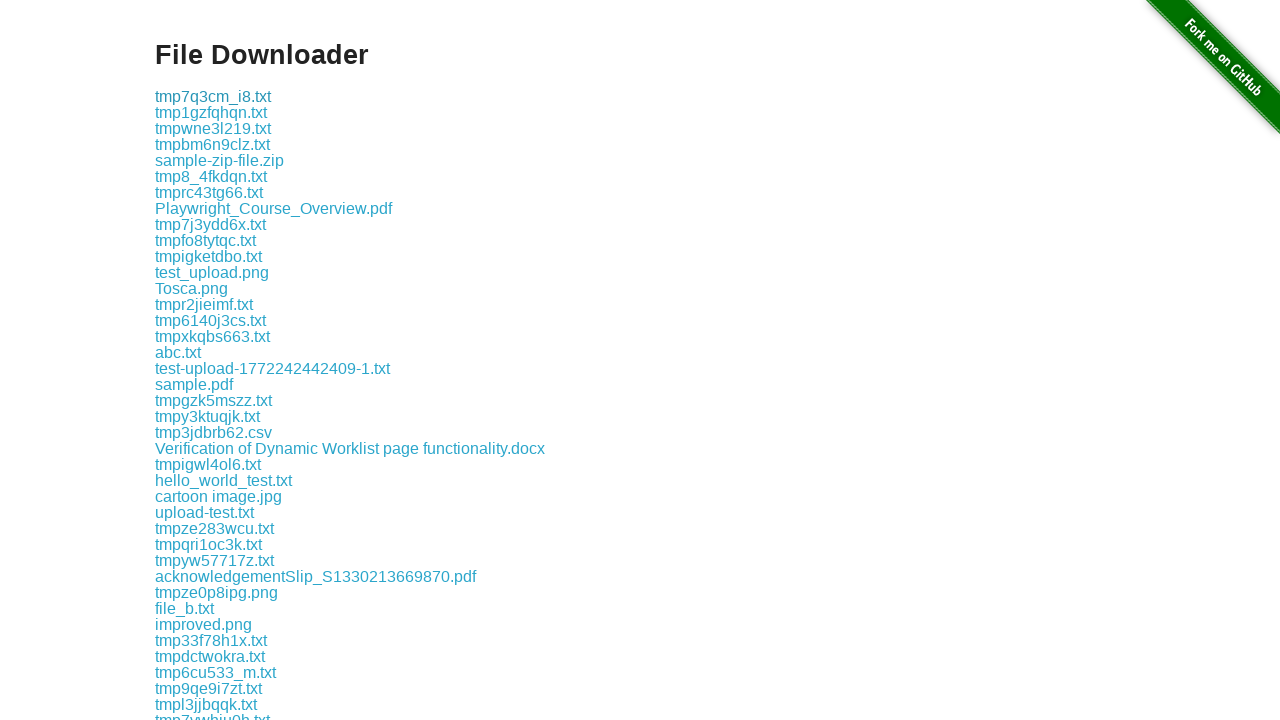

Waited for downloads to complete
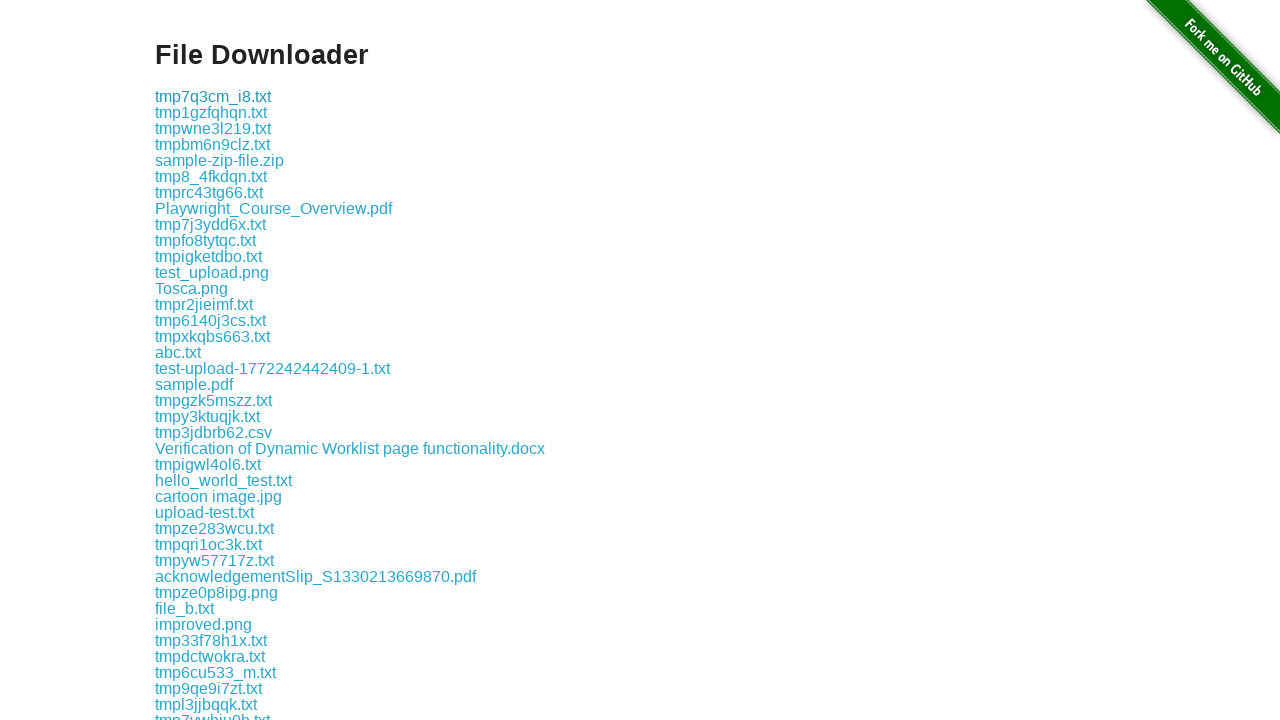

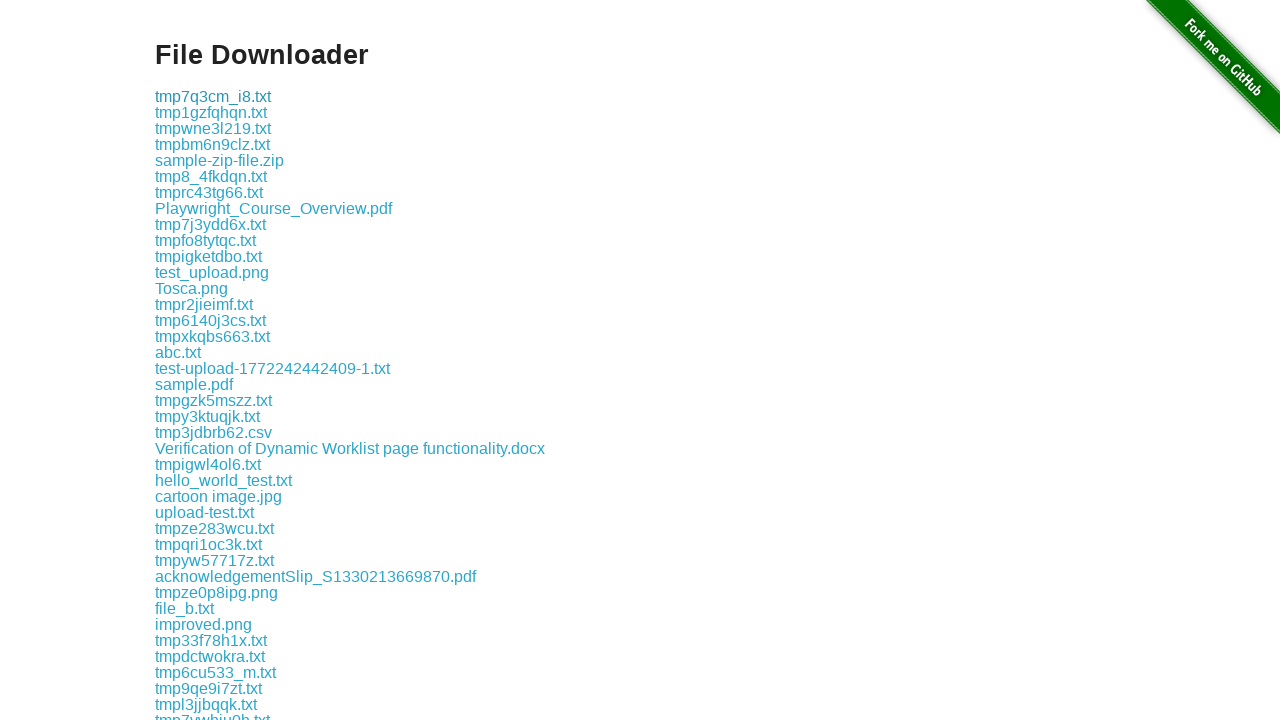